Tests window handle management by clicking a link that opens a new window, switching between windows, and verifying page titles on each window.

Starting URL: https://the-internet.herokuapp.com/windows

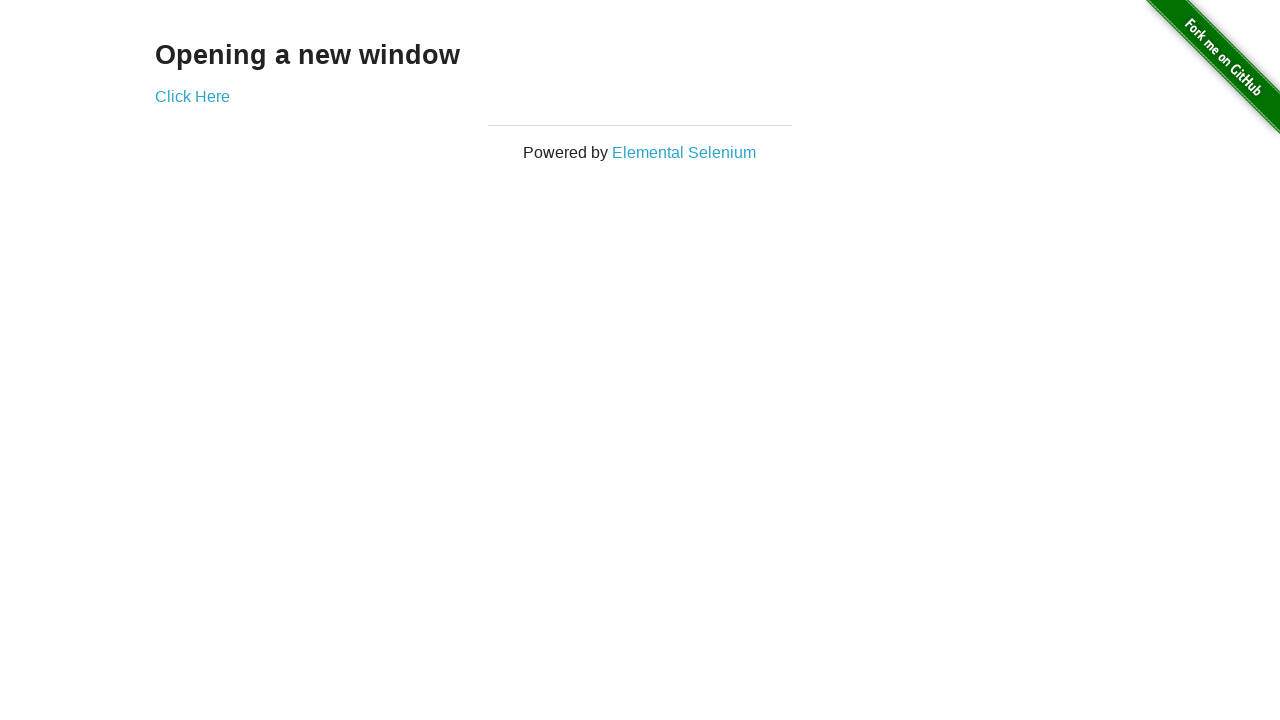

Retrieved heading text from first page
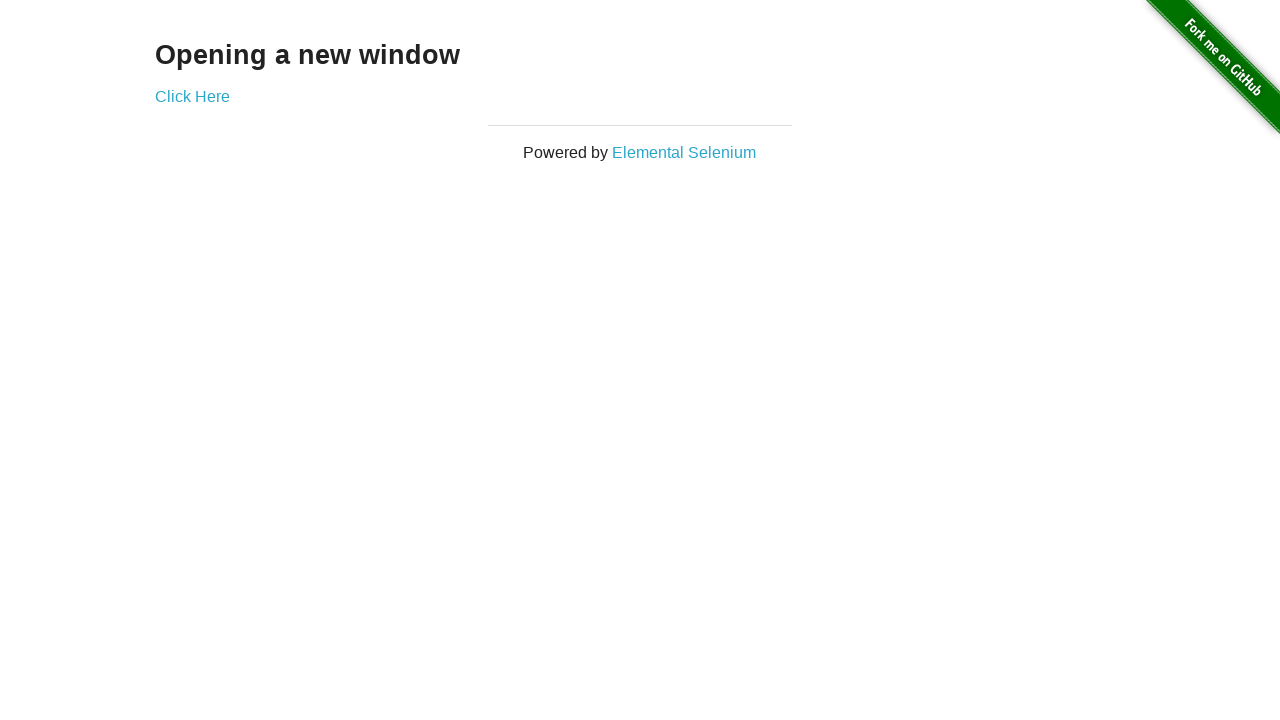

Verified heading text is 'Opening a new window'
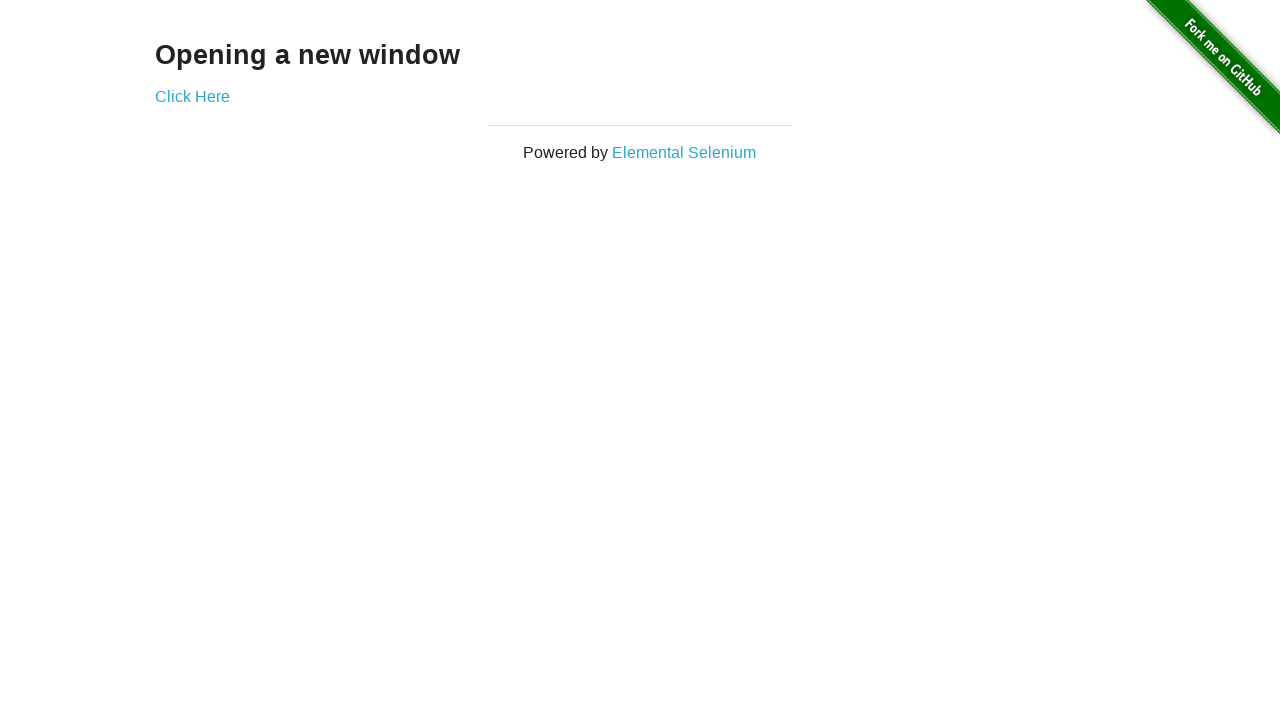

Verified first page title is 'The Internet'
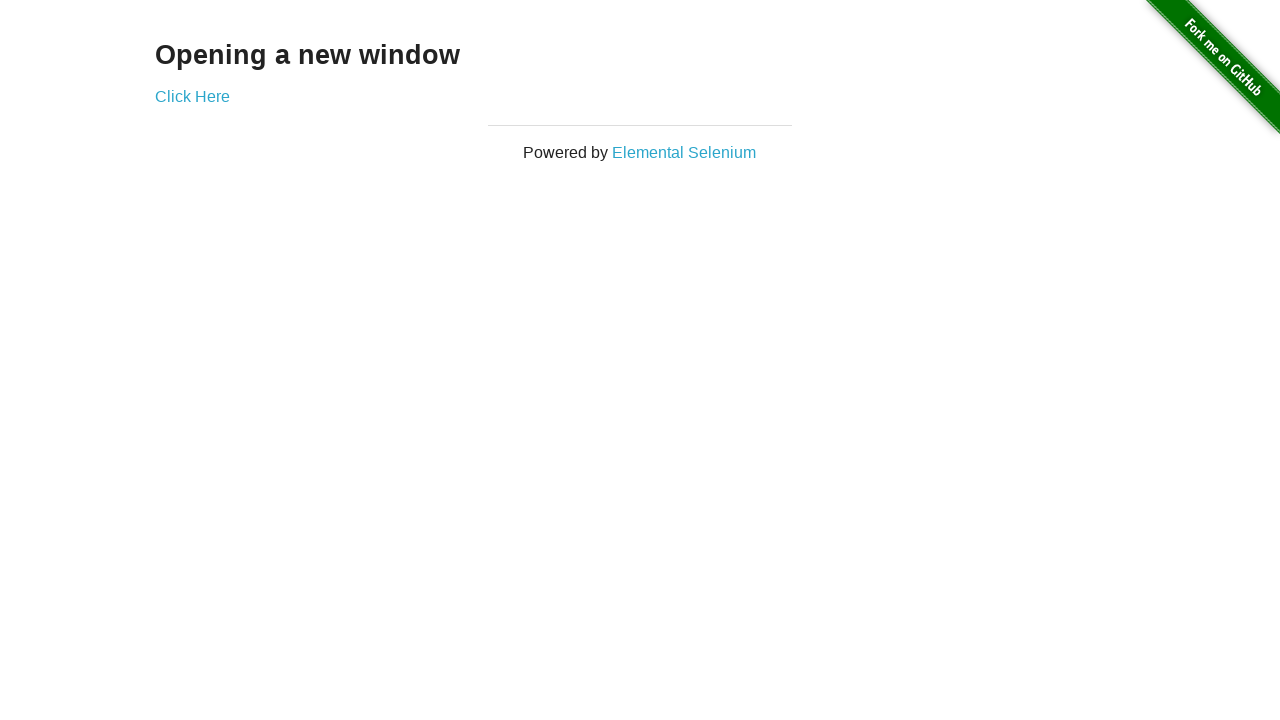

Clicked 'Click Here' link to open new window at (192, 96) on (//a)[2]
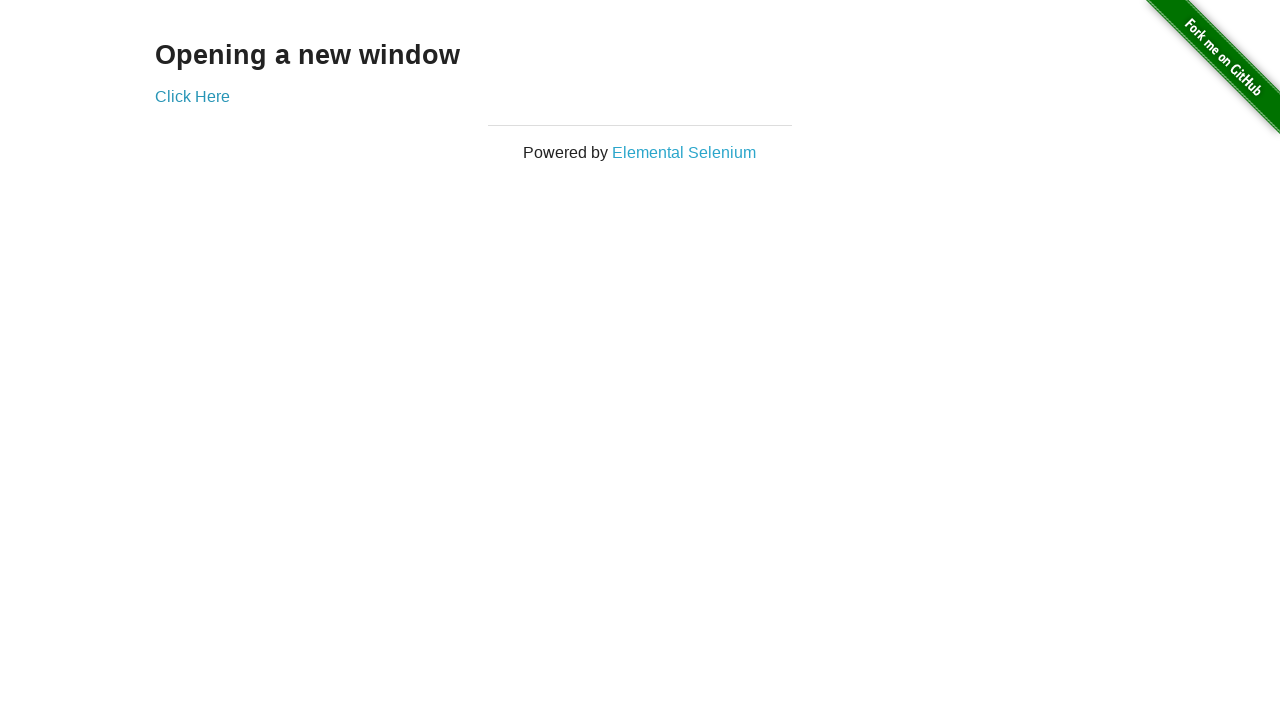

New window opened and page loaded
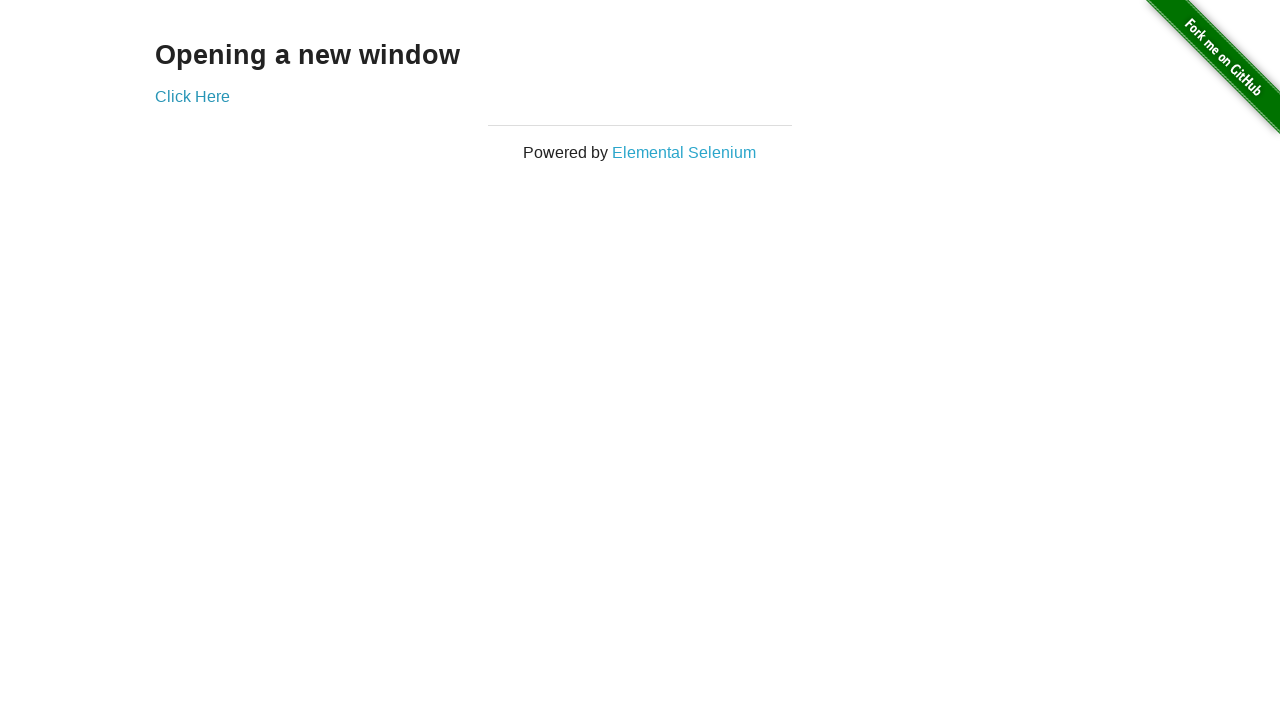

Verified new window page title is 'New Window'
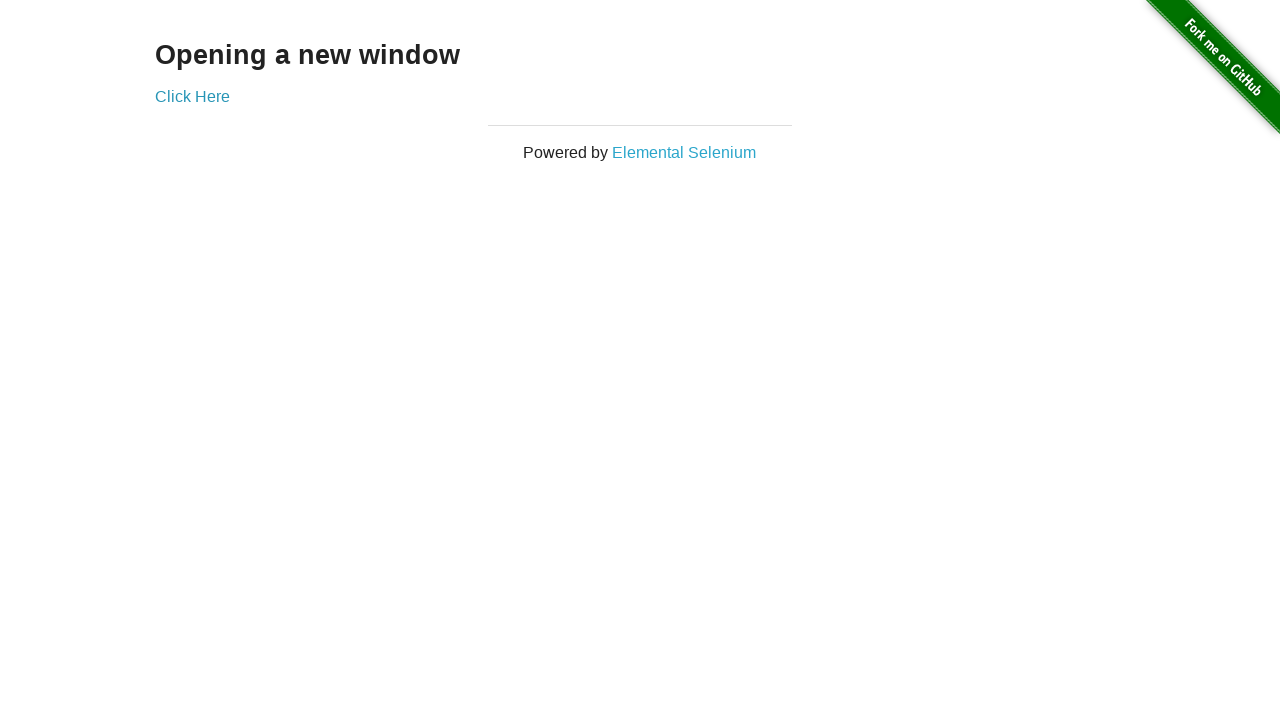

Switched back to first page
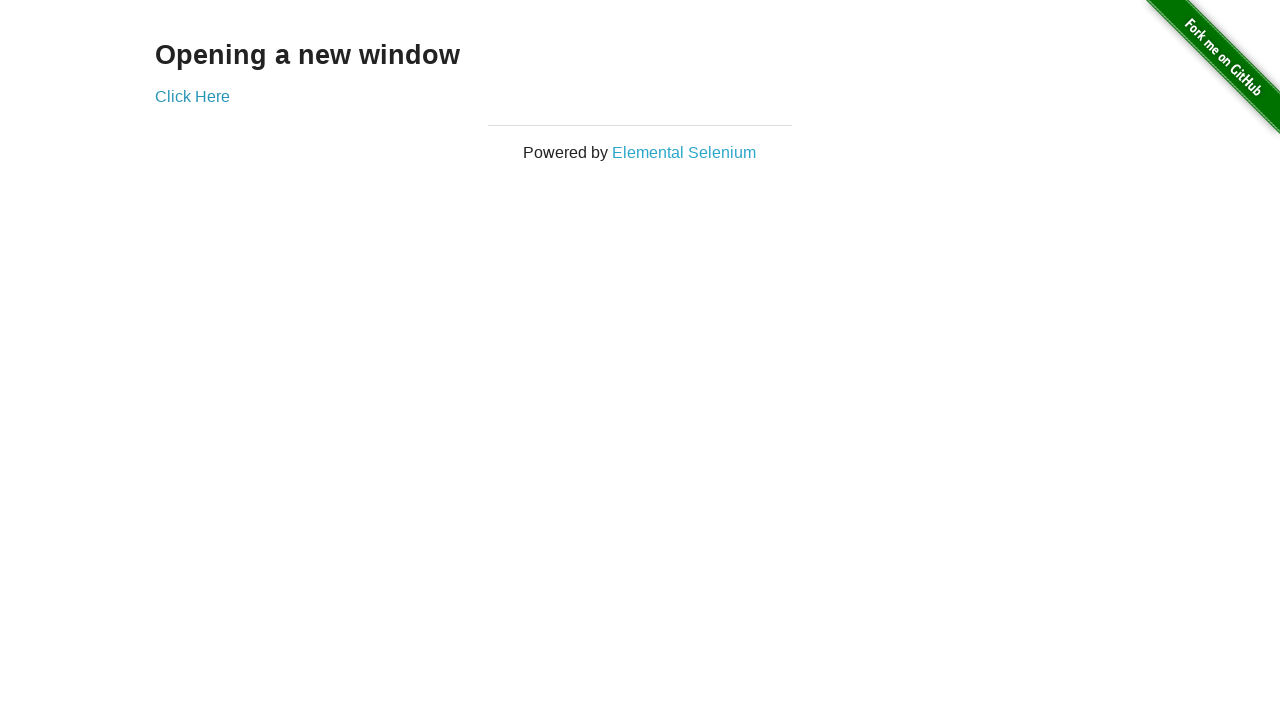

Verified first page title is still 'The Internet'
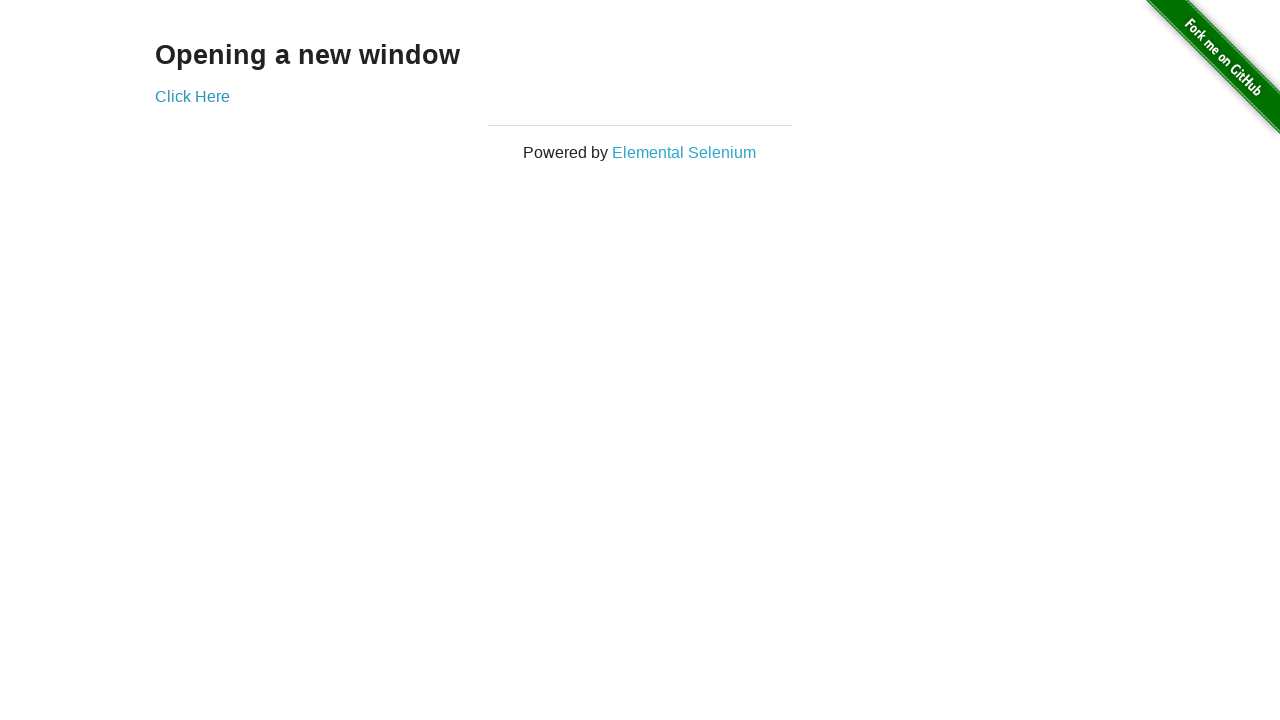

Switched to second page (new window)
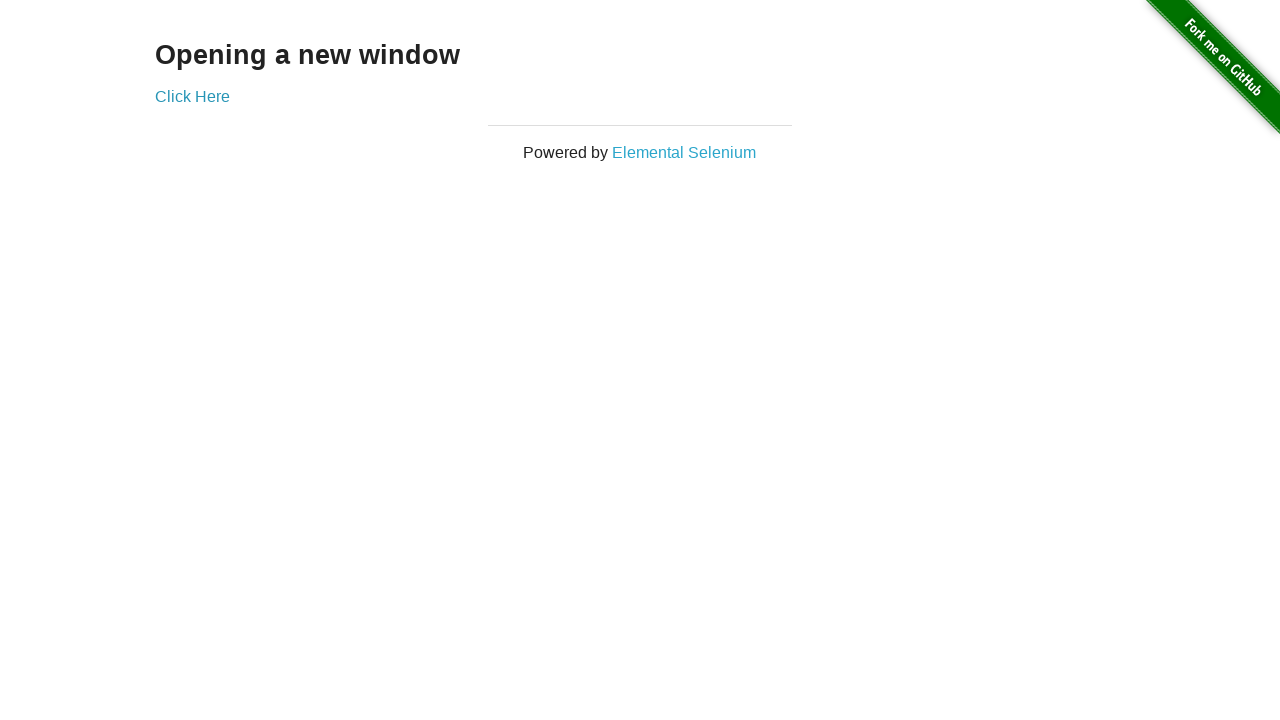

Switched back to first page again
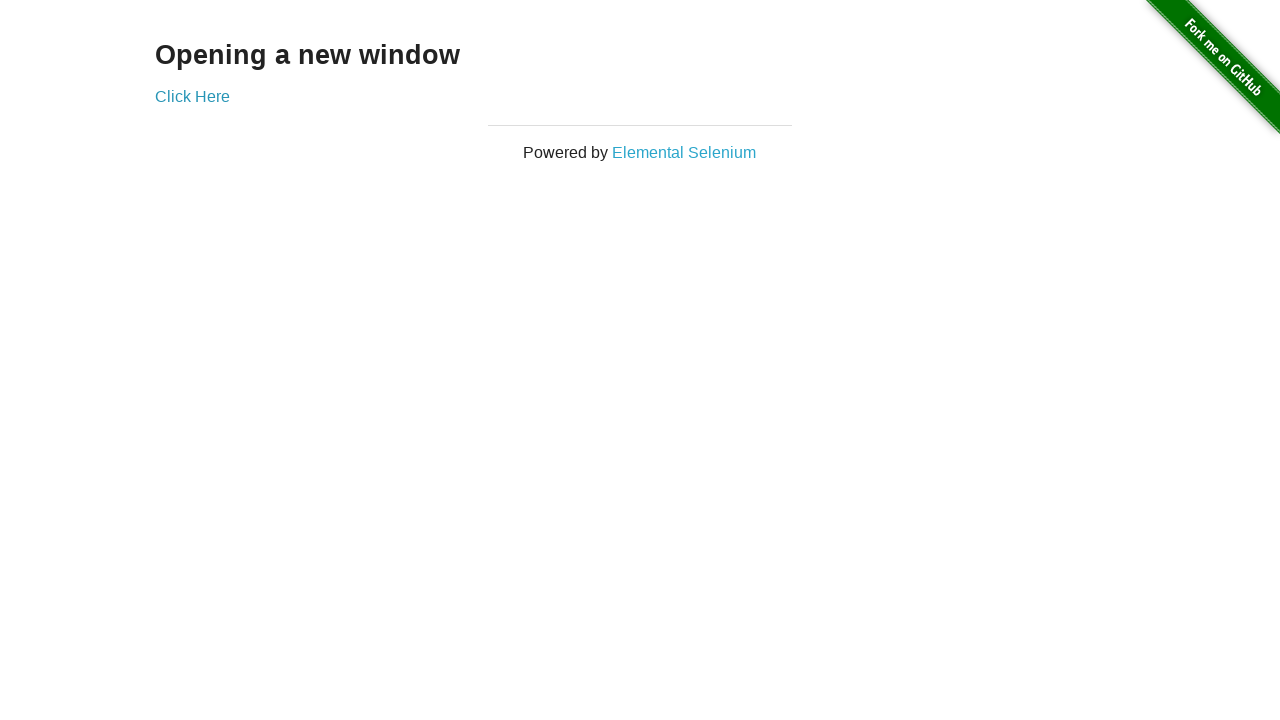

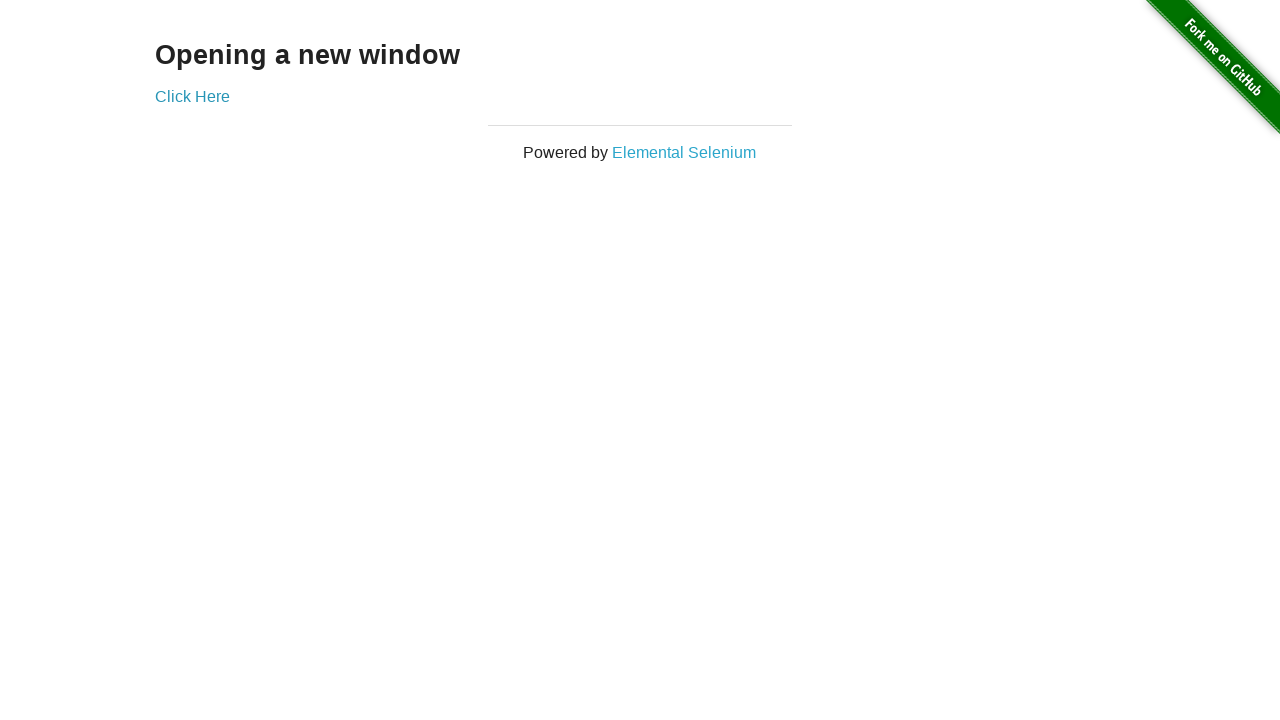